Tests checkbox selection functionality on a challenges page by selecting specific car checkboxes and all motorcycle checkboxes after scrolling down the page

Starting URL: https://cursoautomacao.netlify.app/desafios

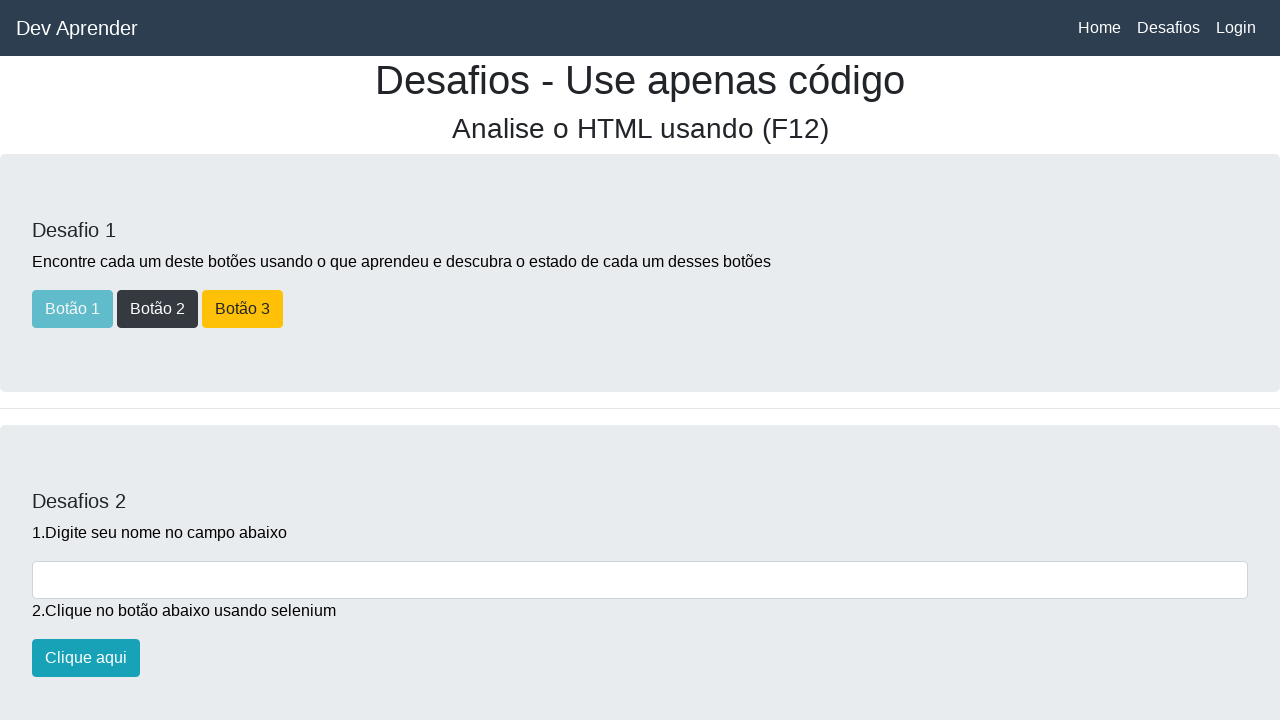

Scrolled down to reveal checkboxes
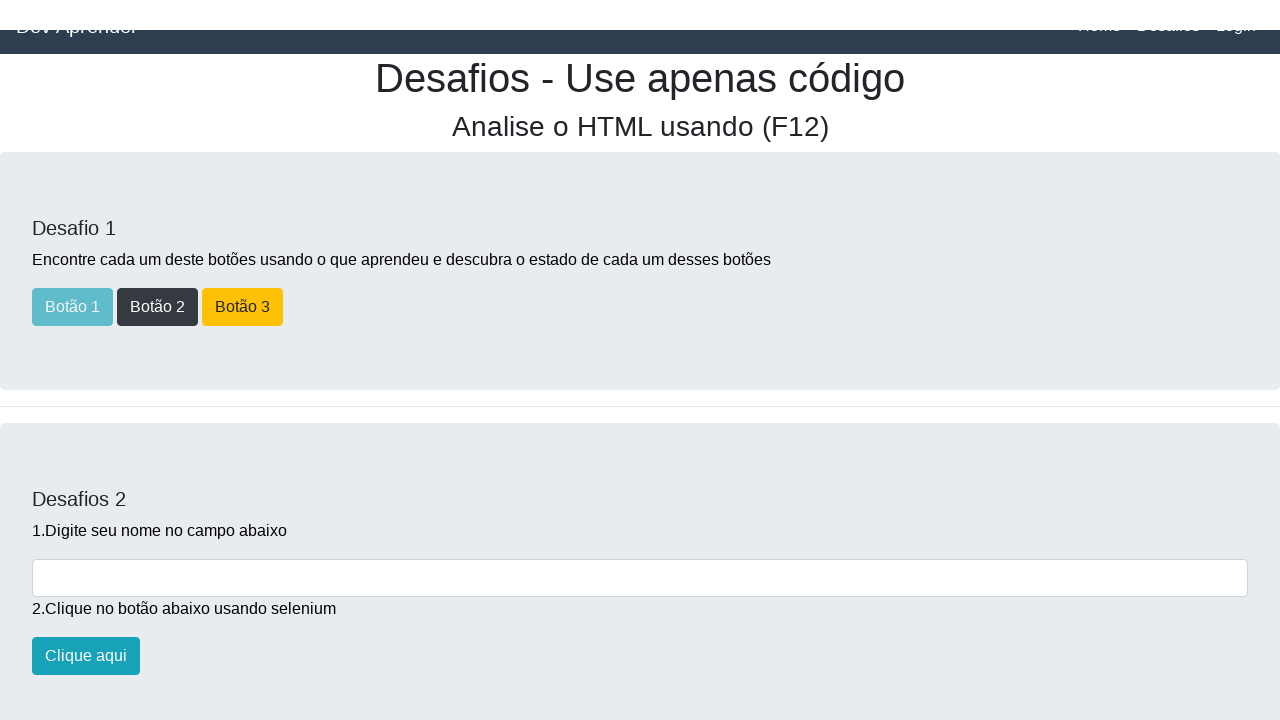

Car checkboxes loaded and visible
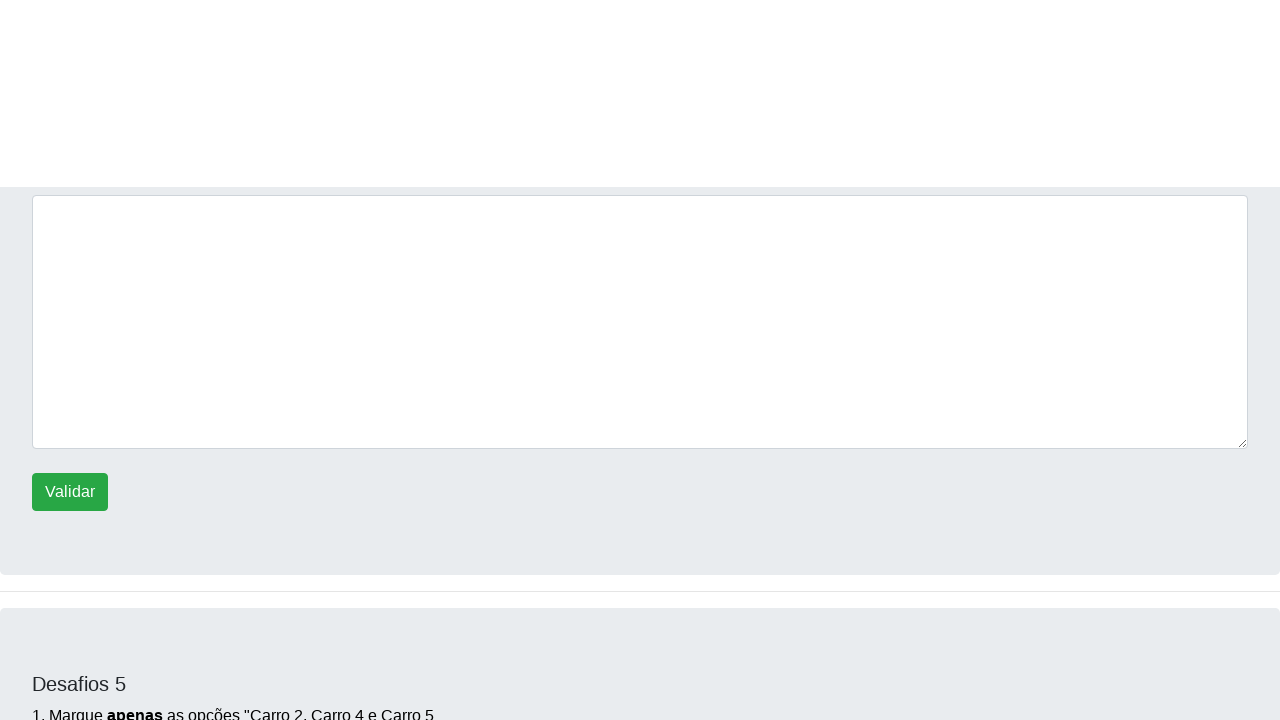

Located all car checkboxes
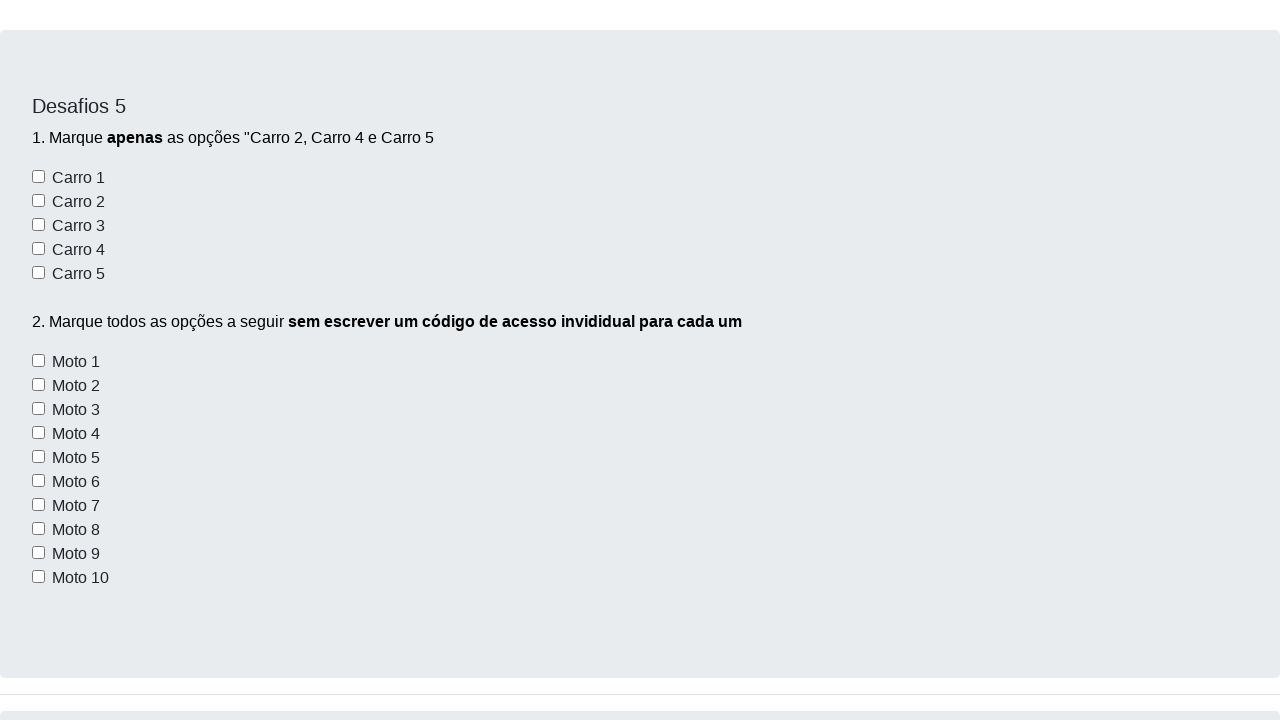

Selected second car checkbox (index 1) at (38, 183) on xpath=//input[@name='carros'] >> nth=1
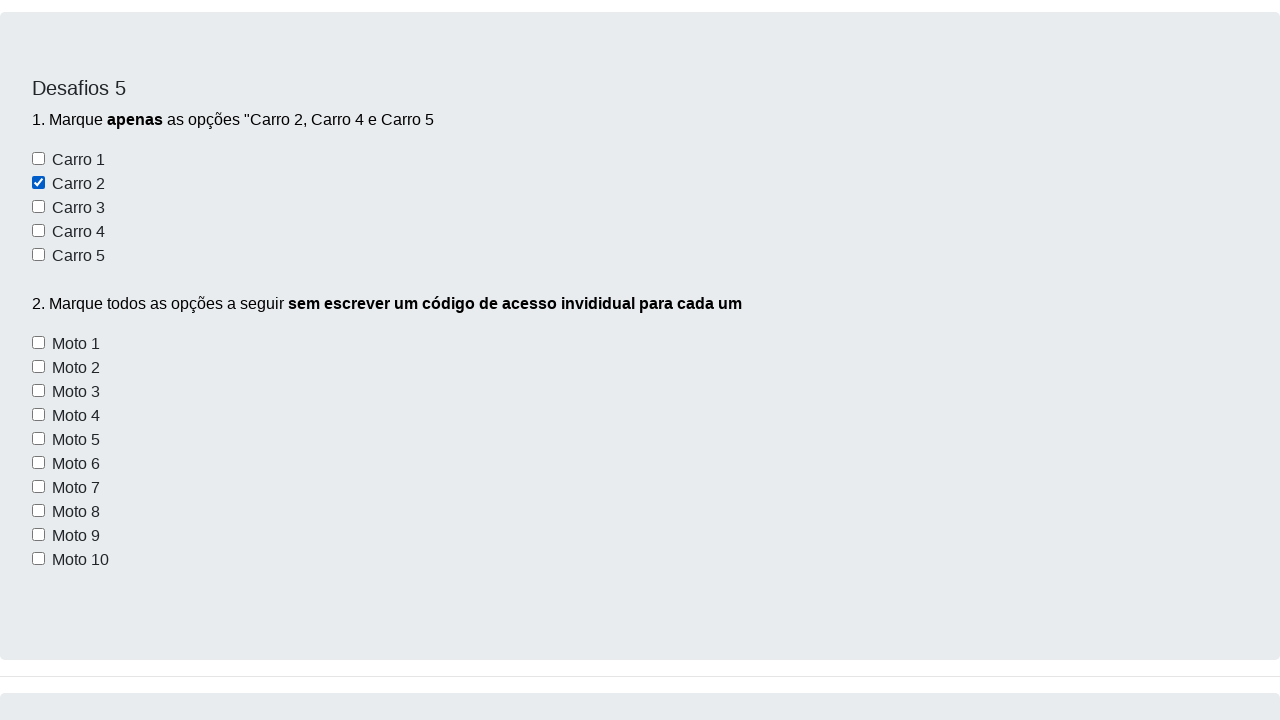

Selected fourth car checkbox (index 3) at (38, 231) on xpath=//input[@name='carros'] >> nth=3
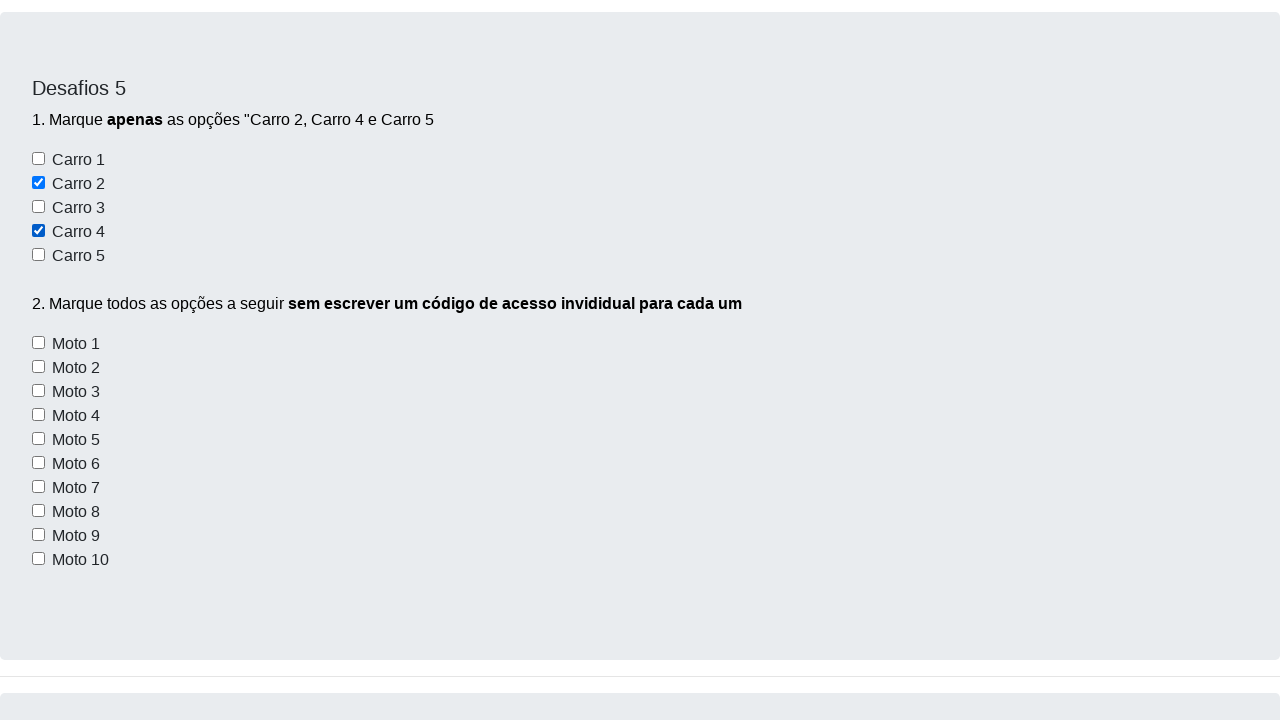

Selected fifth car checkbox (index 4) at (38, 255) on xpath=//input[@name='carros'] >> nth=4
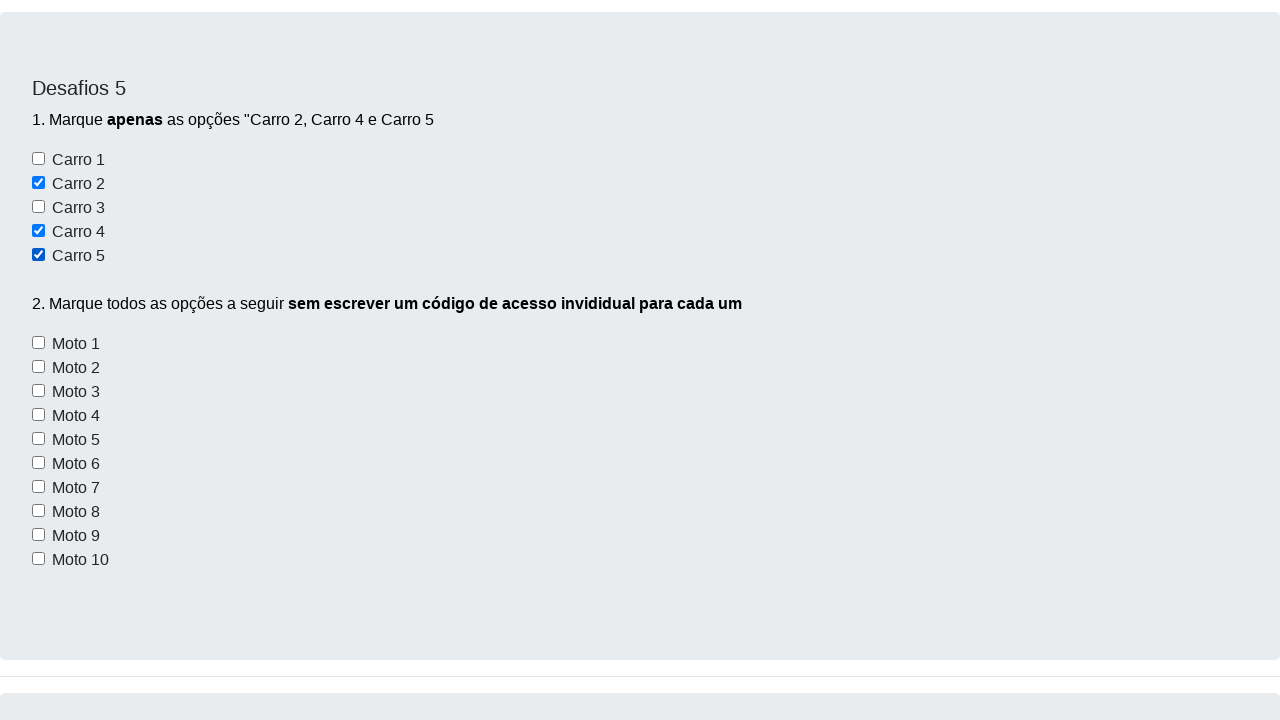

Located all motorcycle checkboxes
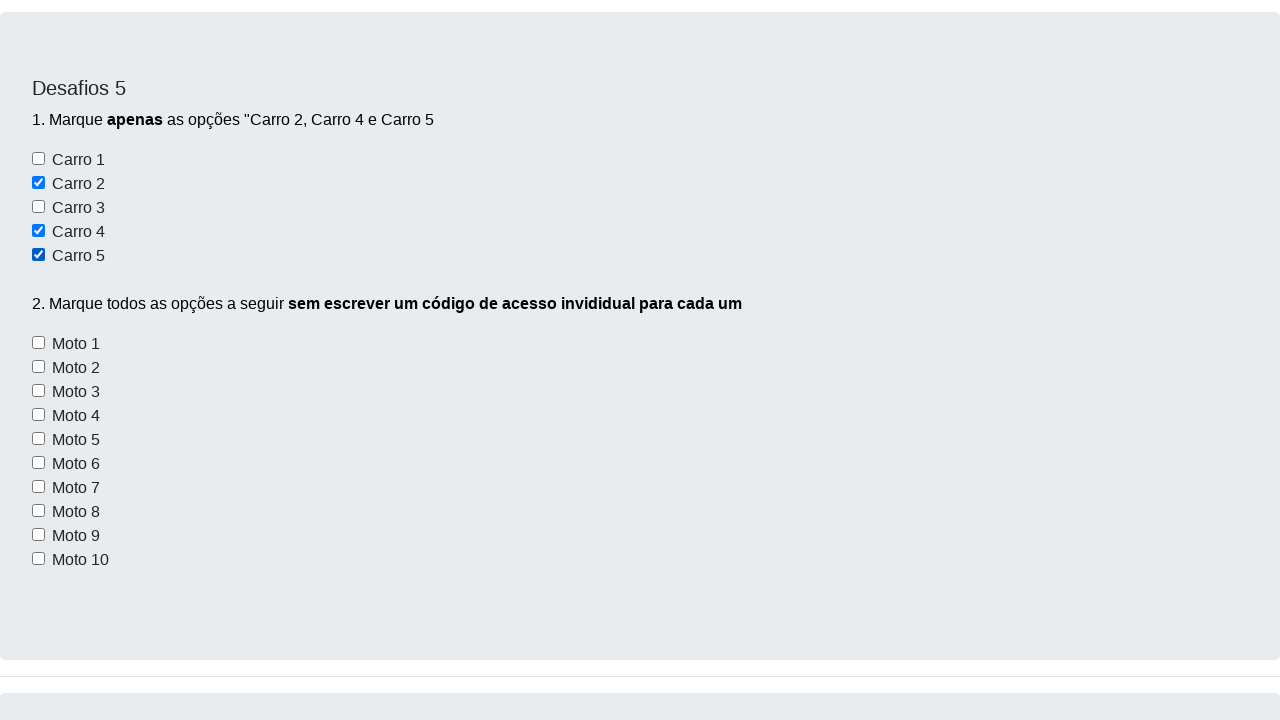

Counted 10 motorcycle checkboxes
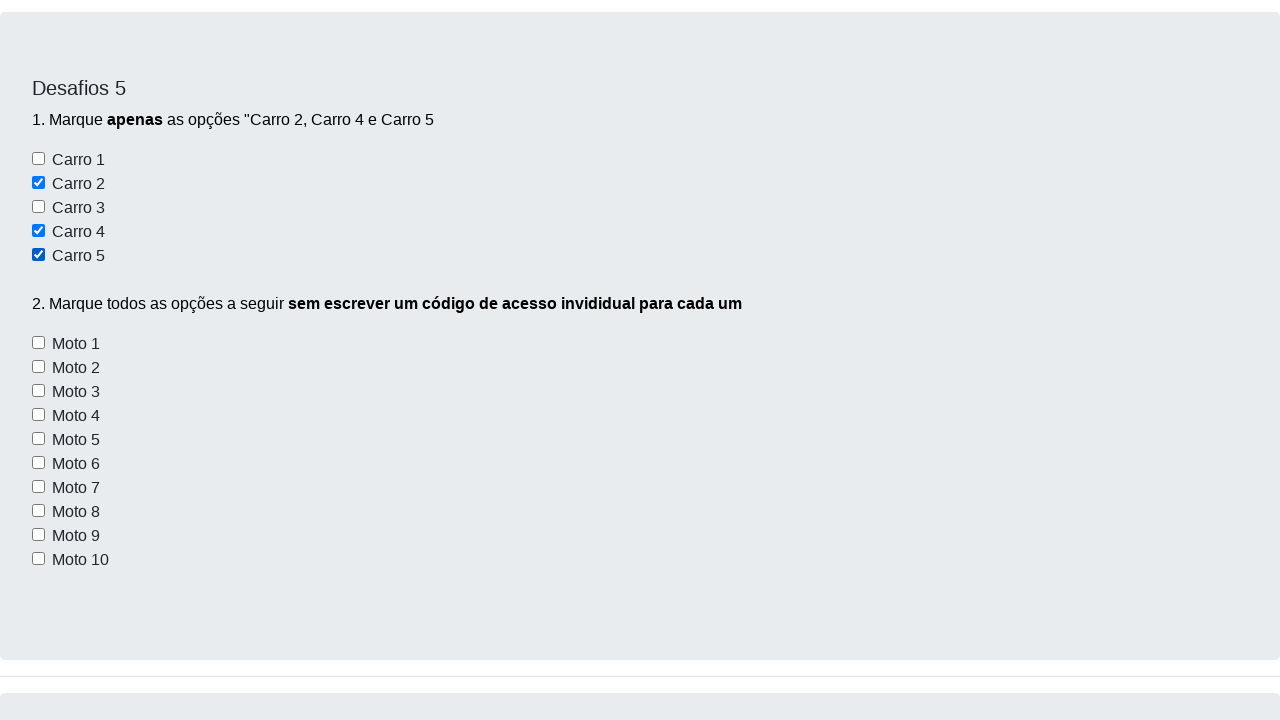

Selected motorcycle checkbox (index 0) at (38, 343) on xpath=//input[@name='motos'] >> nth=0
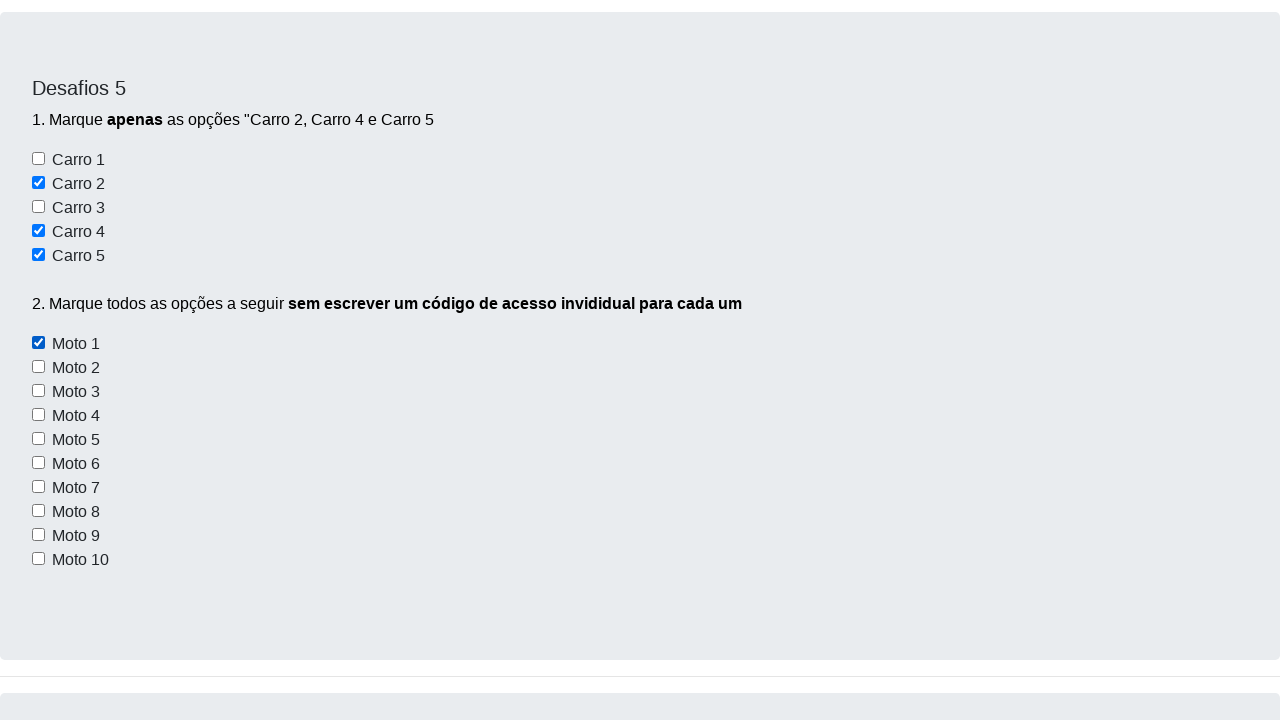

Selected motorcycle checkbox (index 1) at (38, 367) on xpath=//input[@name='motos'] >> nth=1
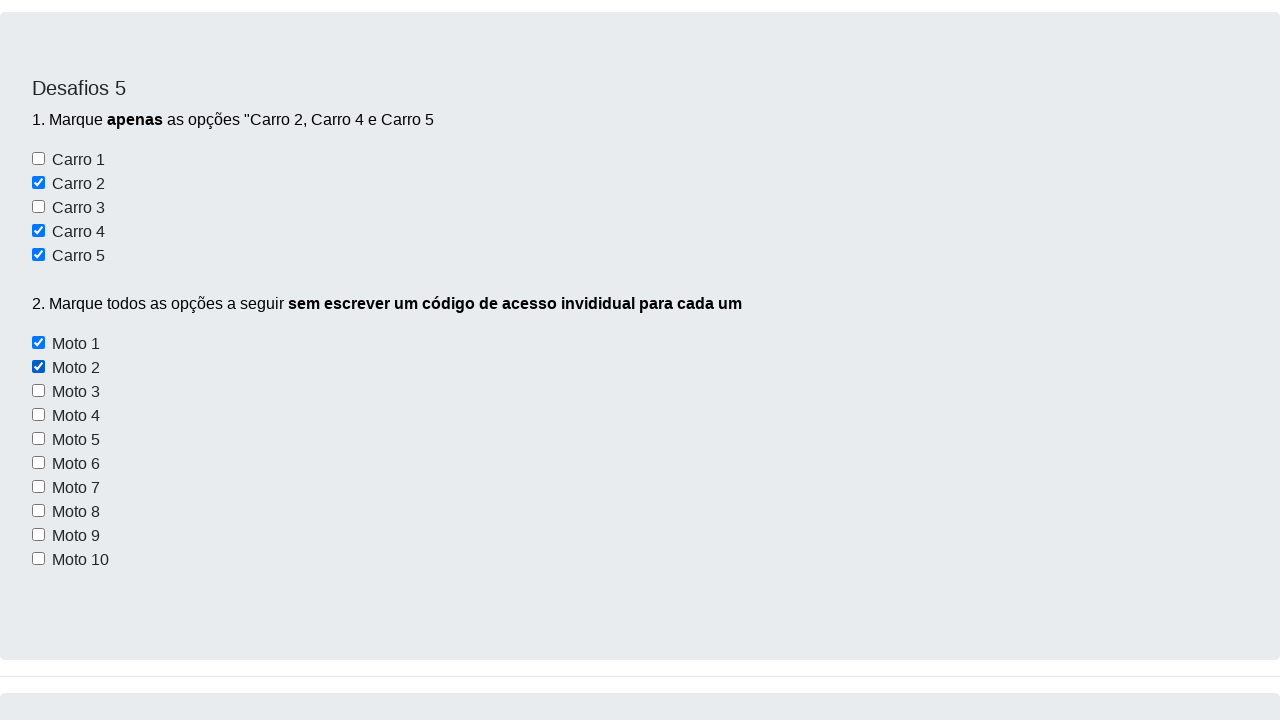

Selected motorcycle checkbox (index 2) at (38, 391) on xpath=//input[@name='motos'] >> nth=2
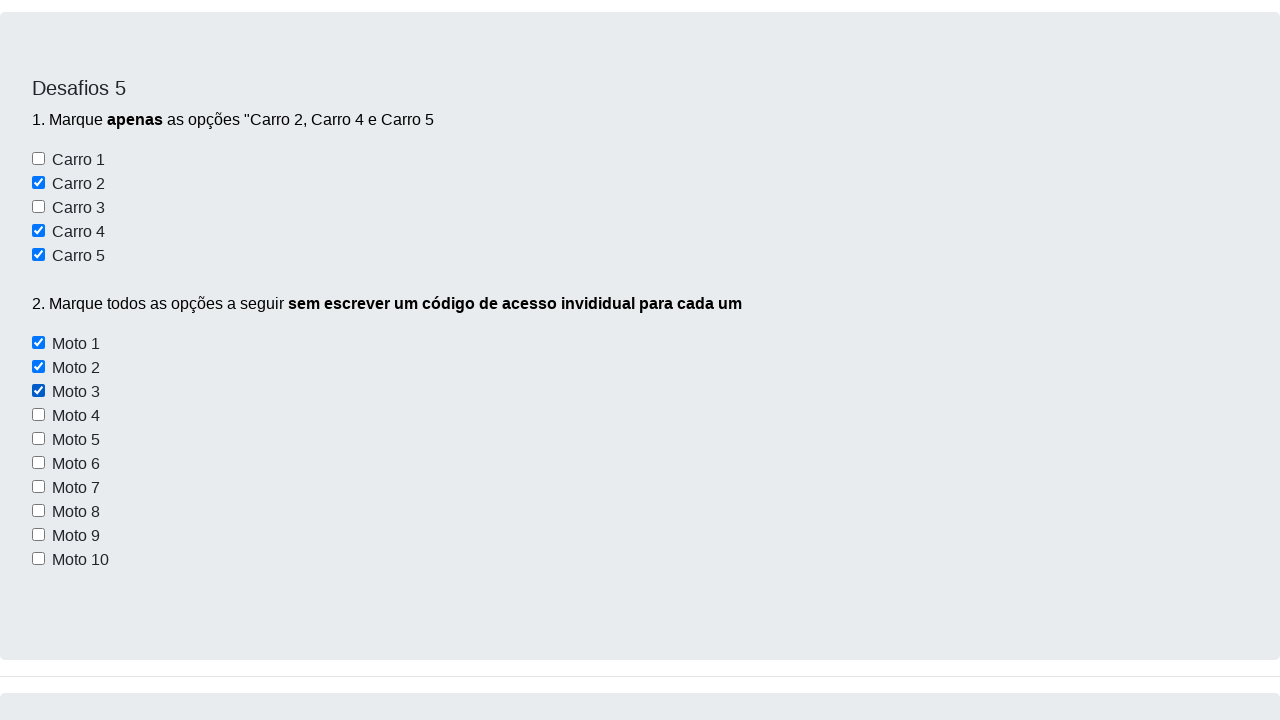

Selected motorcycle checkbox (index 3) at (38, 415) on xpath=//input[@name='motos'] >> nth=3
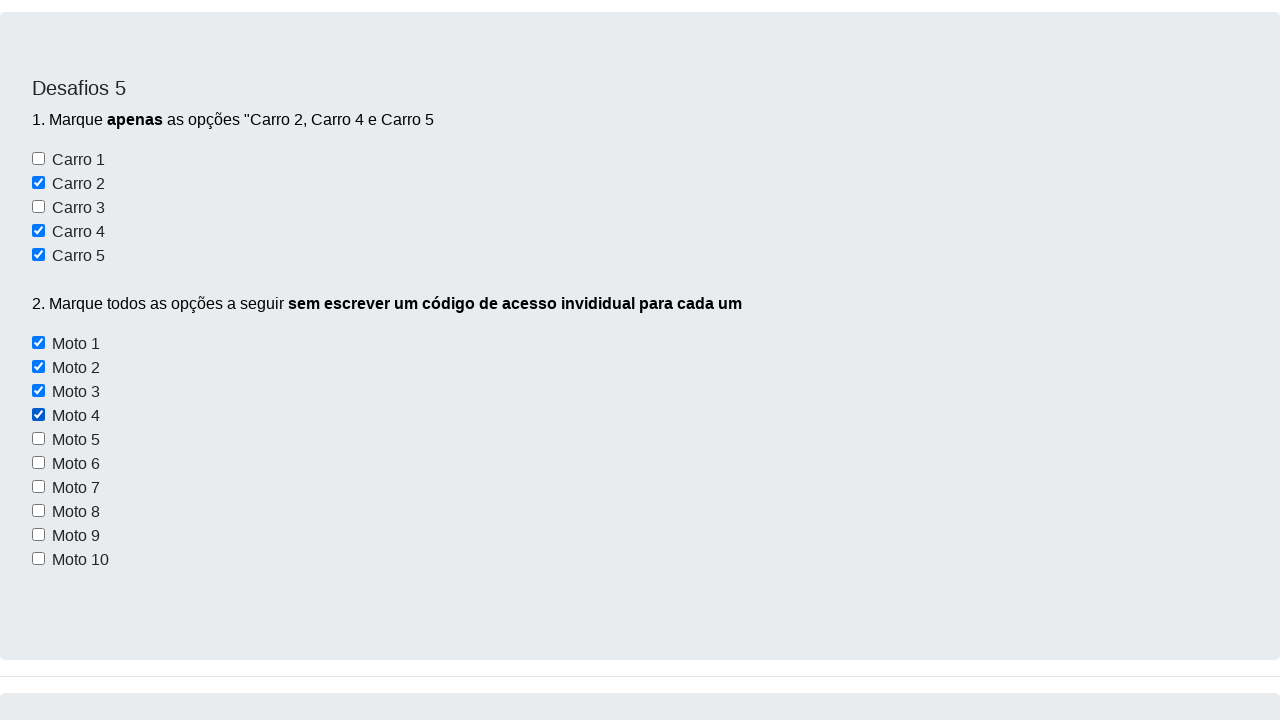

Selected motorcycle checkbox (index 4) at (38, 439) on xpath=//input[@name='motos'] >> nth=4
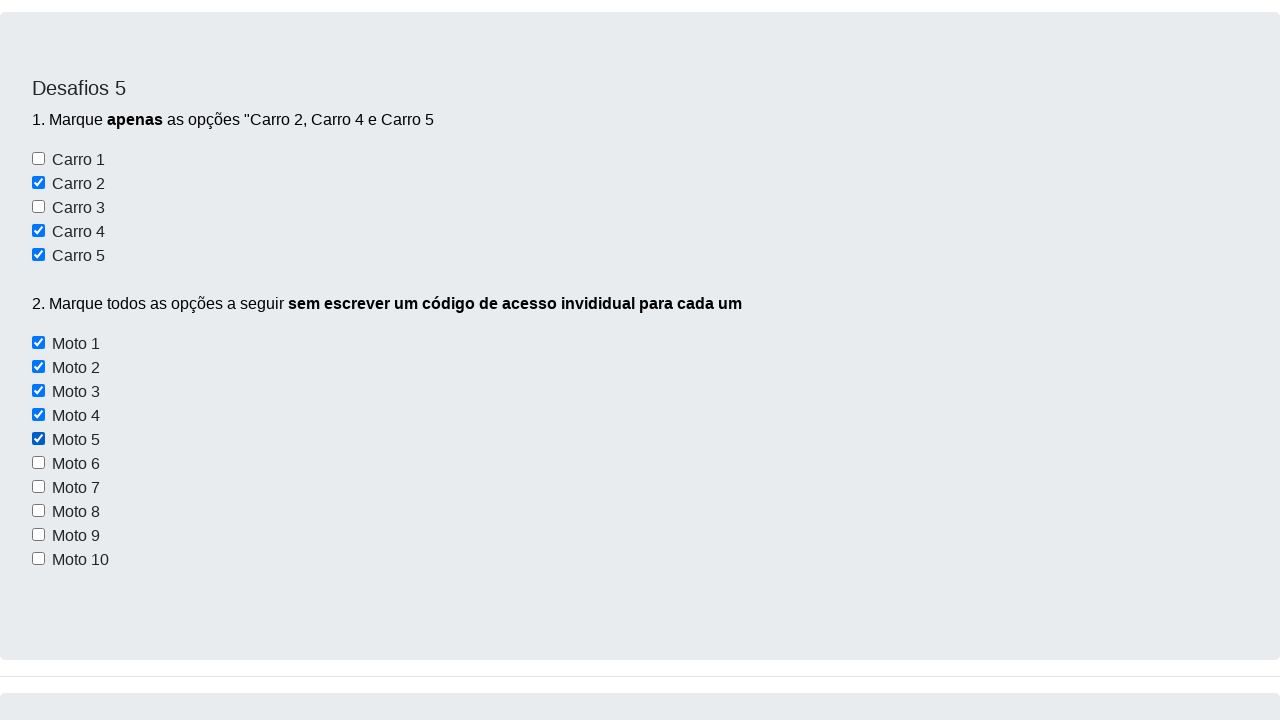

Selected motorcycle checkbox (index 5) at (38, 463) on xpath=//input[@name='motos'] >> nth=5
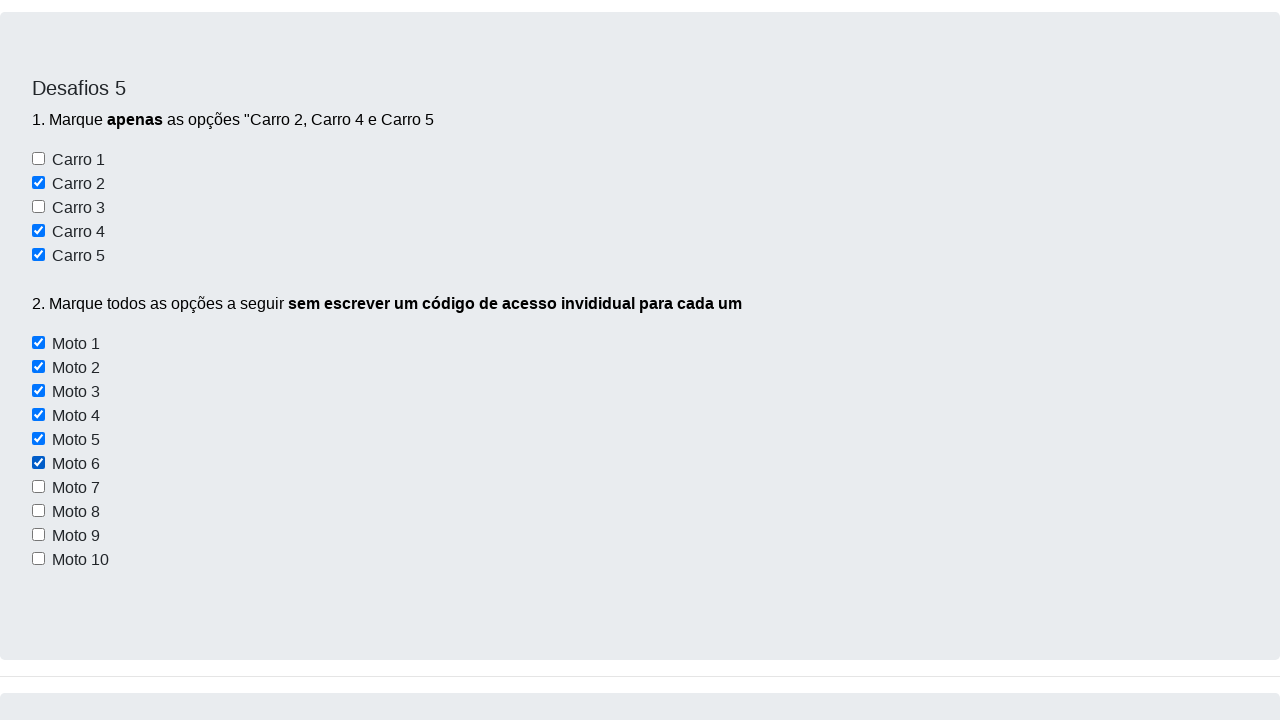

Selected motorcycle checkbox (index 6) at (38, 487) on xpath=//input[@name='motos'] >> nth=6
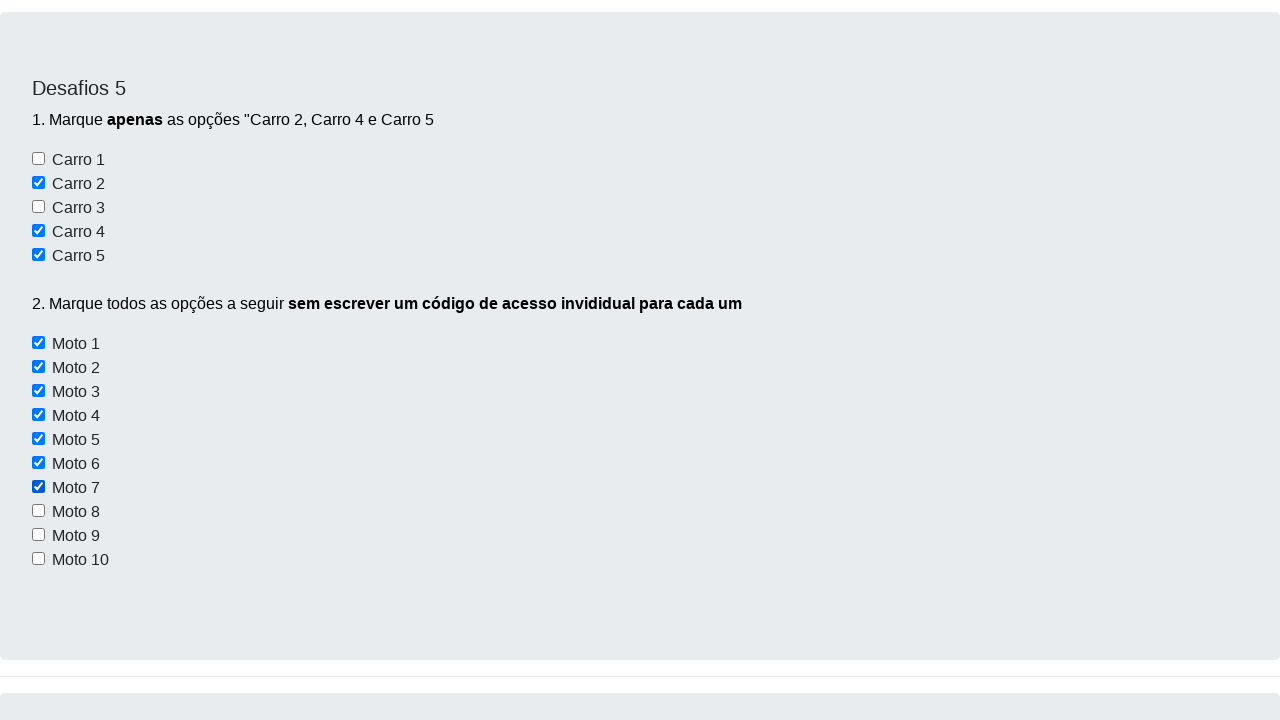

Selected motorcycle checkbox (index 7) at (38, 511) on xpath=//input[@name='motos'] >> nth=7
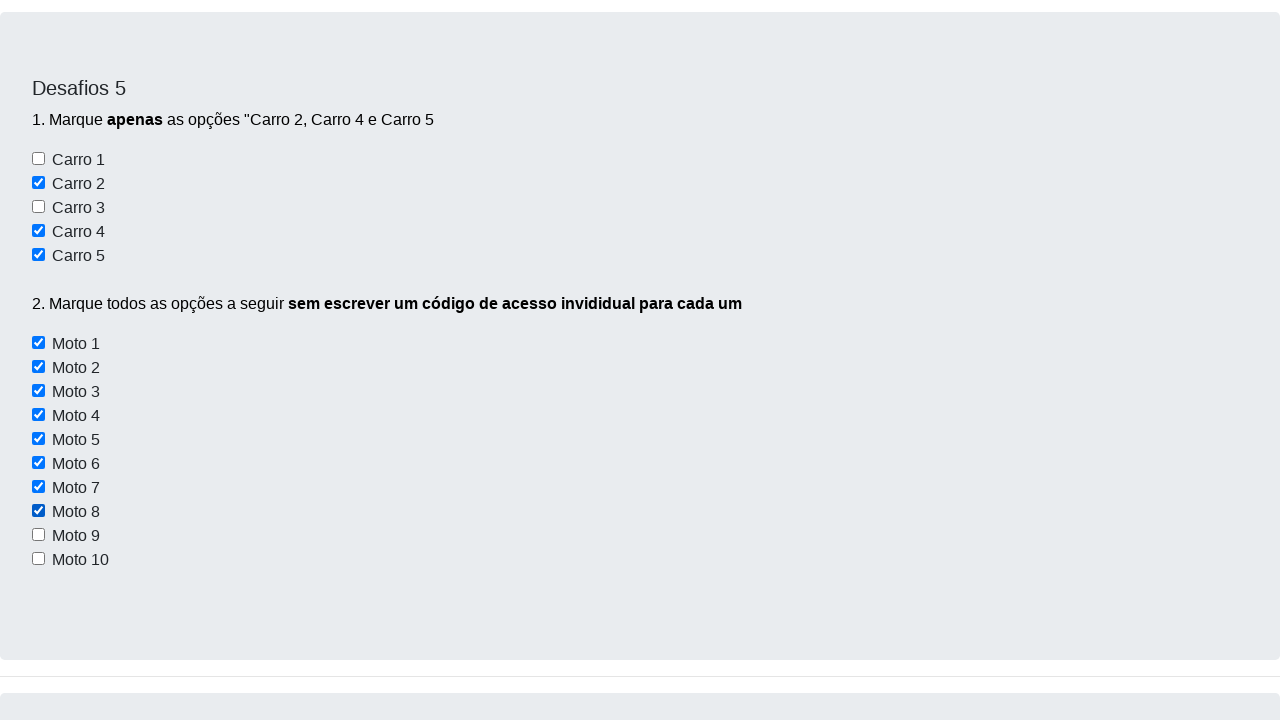

Selected motorcycle checkbox (index 8) at (38, 535) on xpath=//input[@name='motos'] >> nth=8
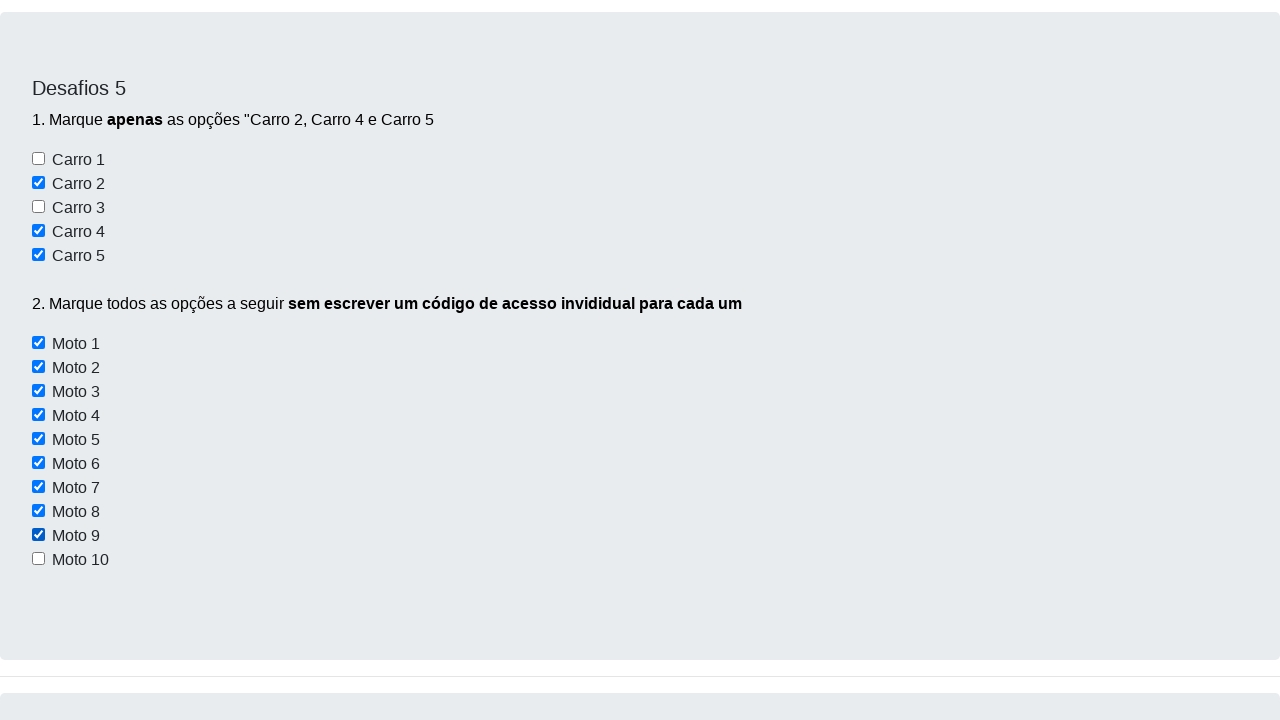

Selected motorcycle checkbox (index 9) at (38, 559) on xpath=//input[@name='motos'] >> nth=9
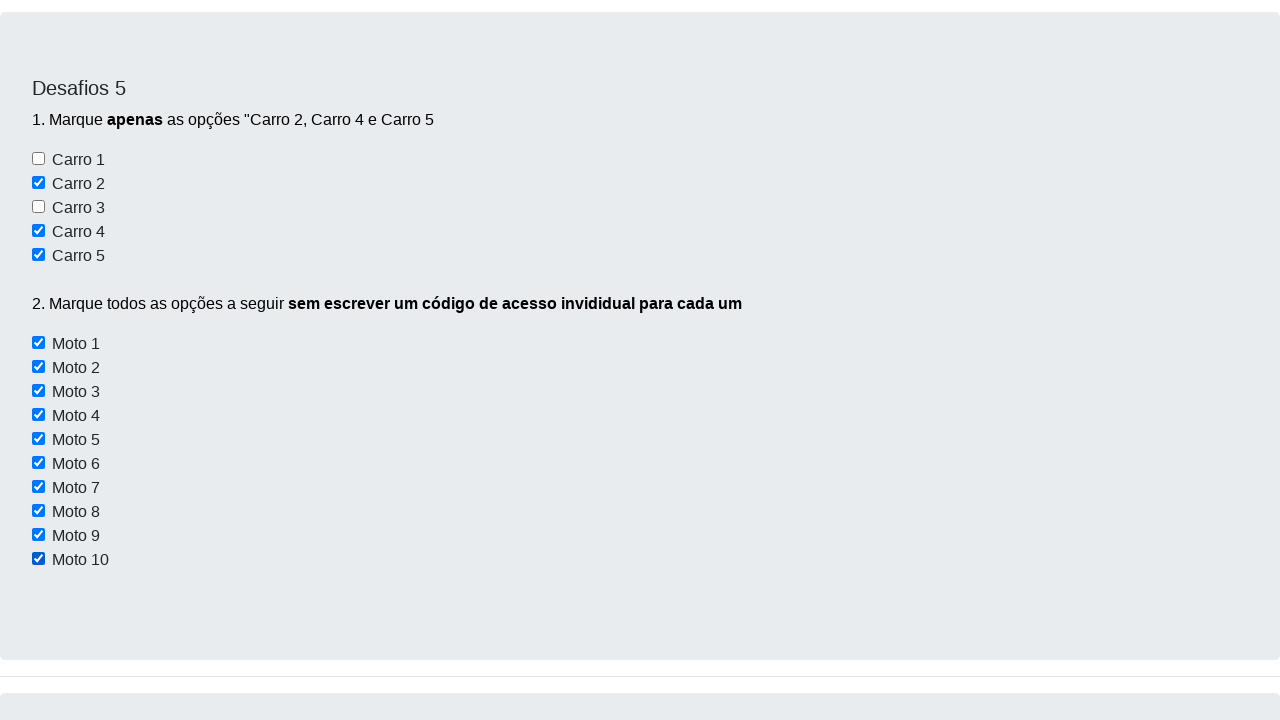

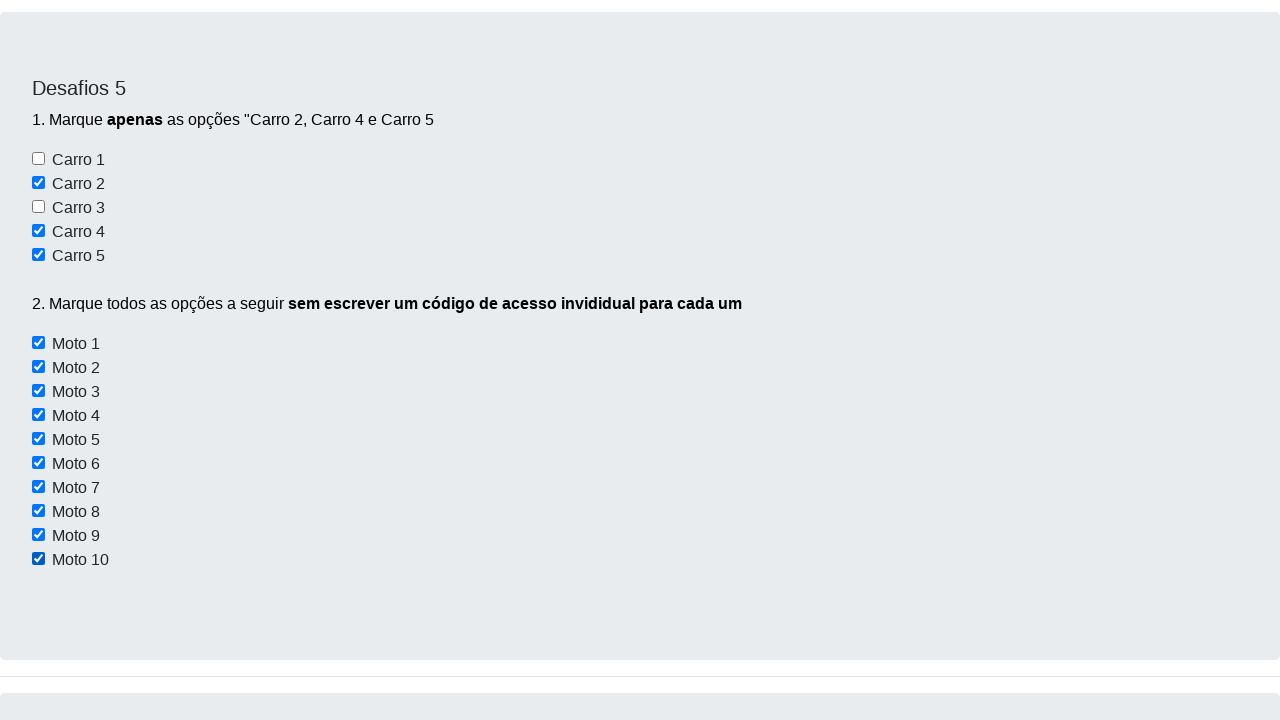